Tests a loading images demo page by waiting for images to fully load and then verifying the landscape image element is present and has a source attribute.

Starting URL: https://bonigarcia.dev/selenium-webdriver-java/loading-images.html

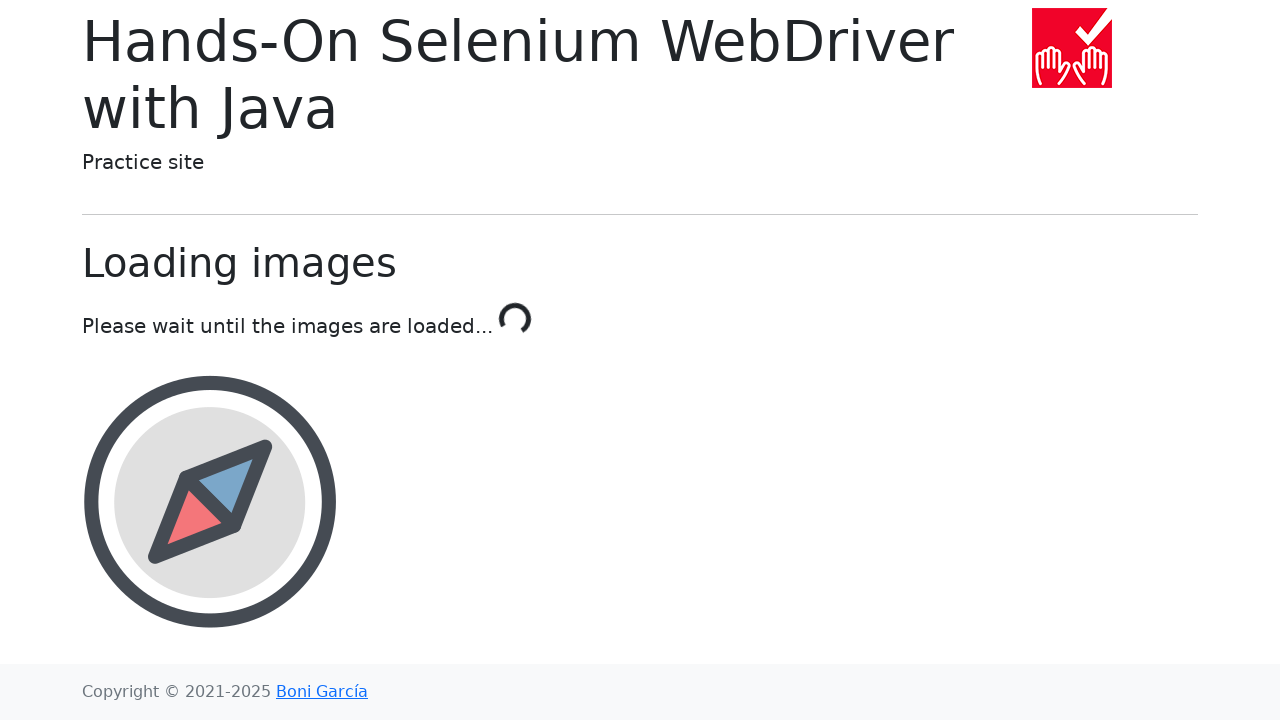

Waited for landscape image to load in image container
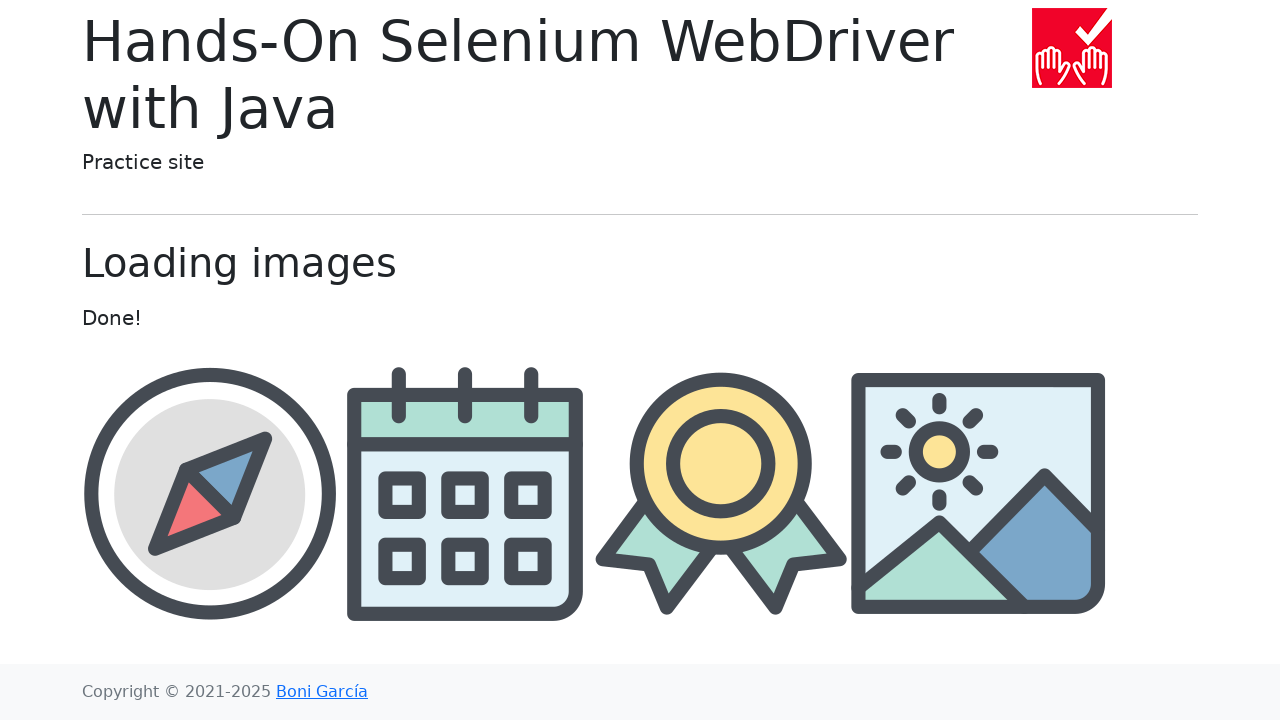

Retrieved src attribute from landscape image element
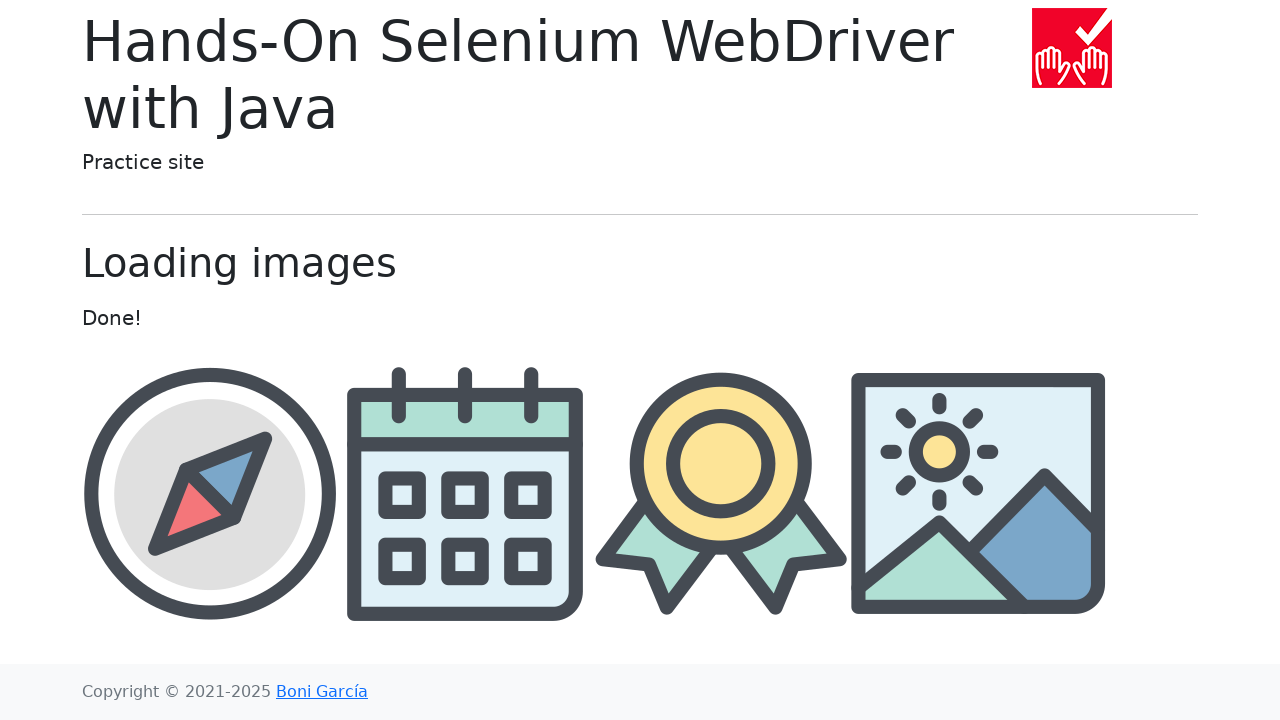

Verified landscape image has valid src attribute
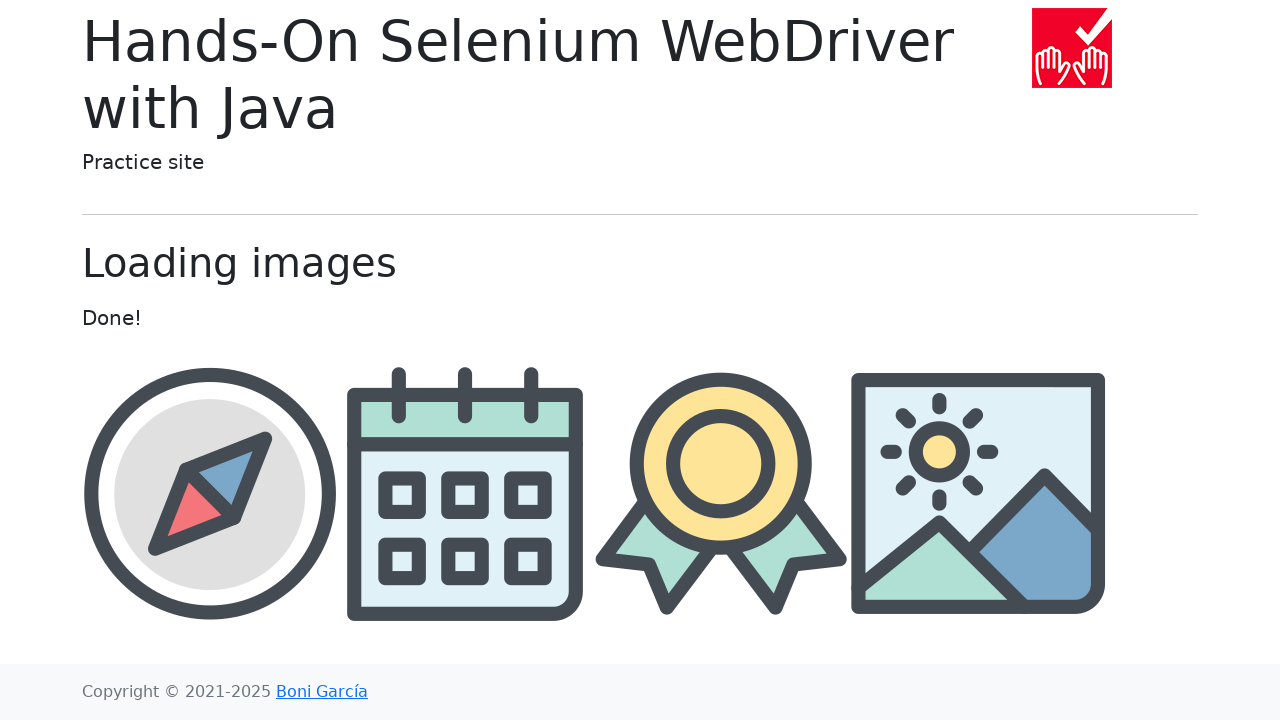

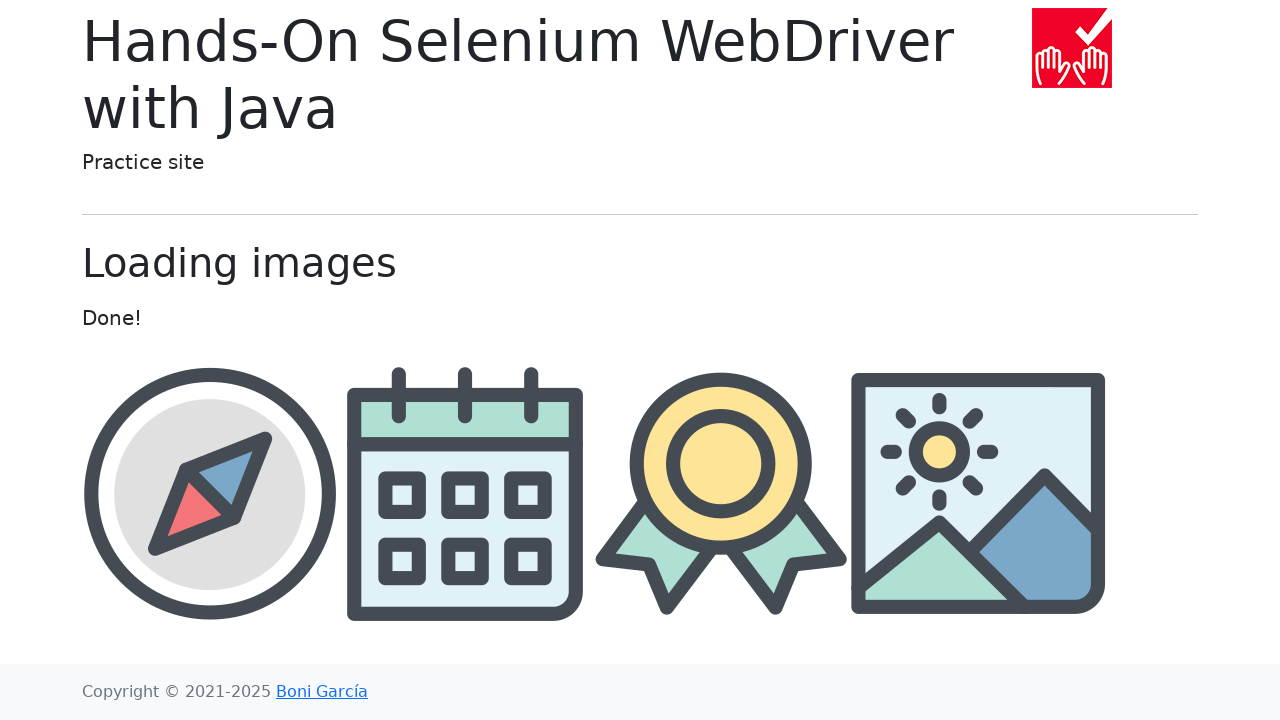